Tests form interaction by selecting a checkbox, using its value to populate a dropdown and text field, then handling an alert dialog

Starting URL: https://rahulshettyacademy.com/AutomationPractice

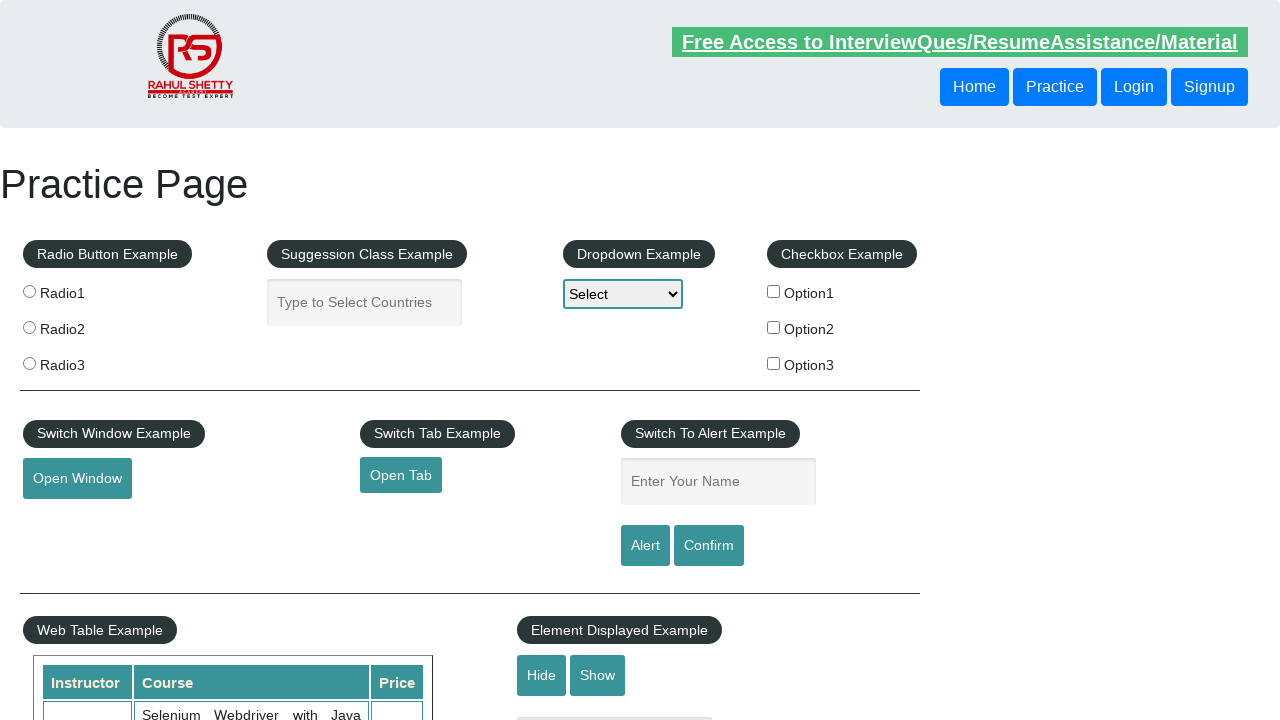

Clicked checkbox option 2 at (774, 327) on #checkBoxOption2
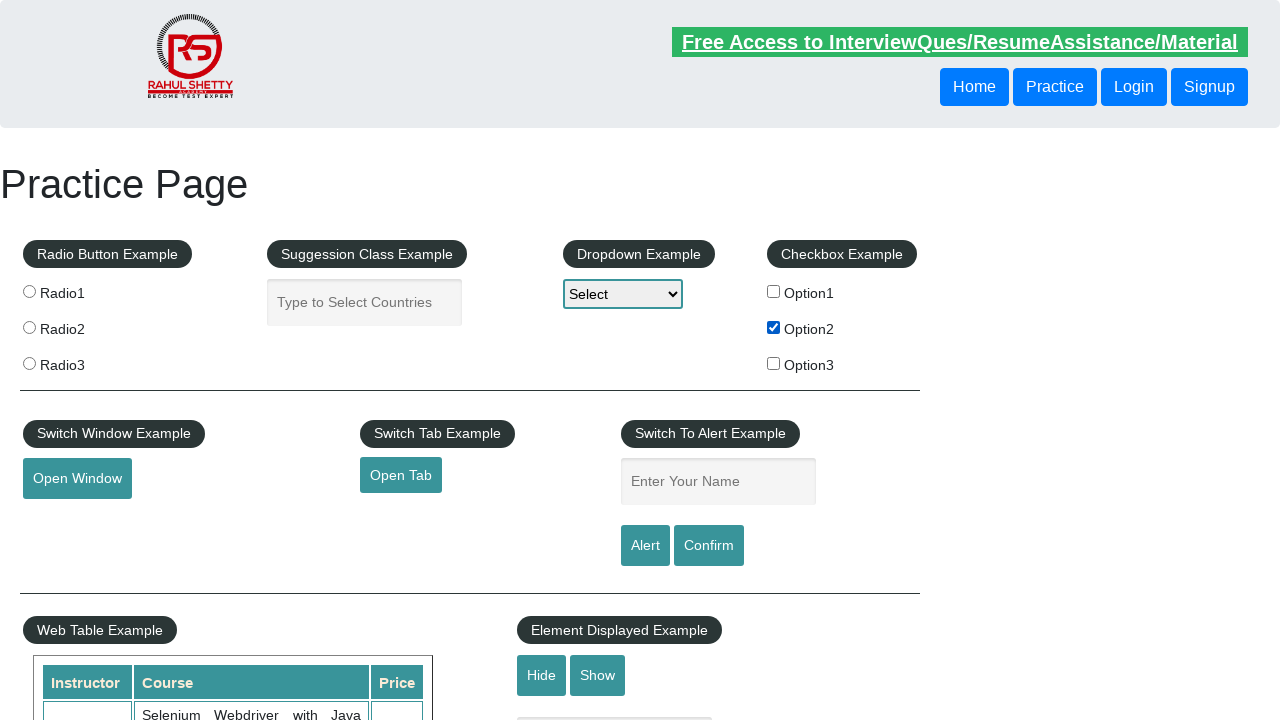

Retrieved checkbox value: option2
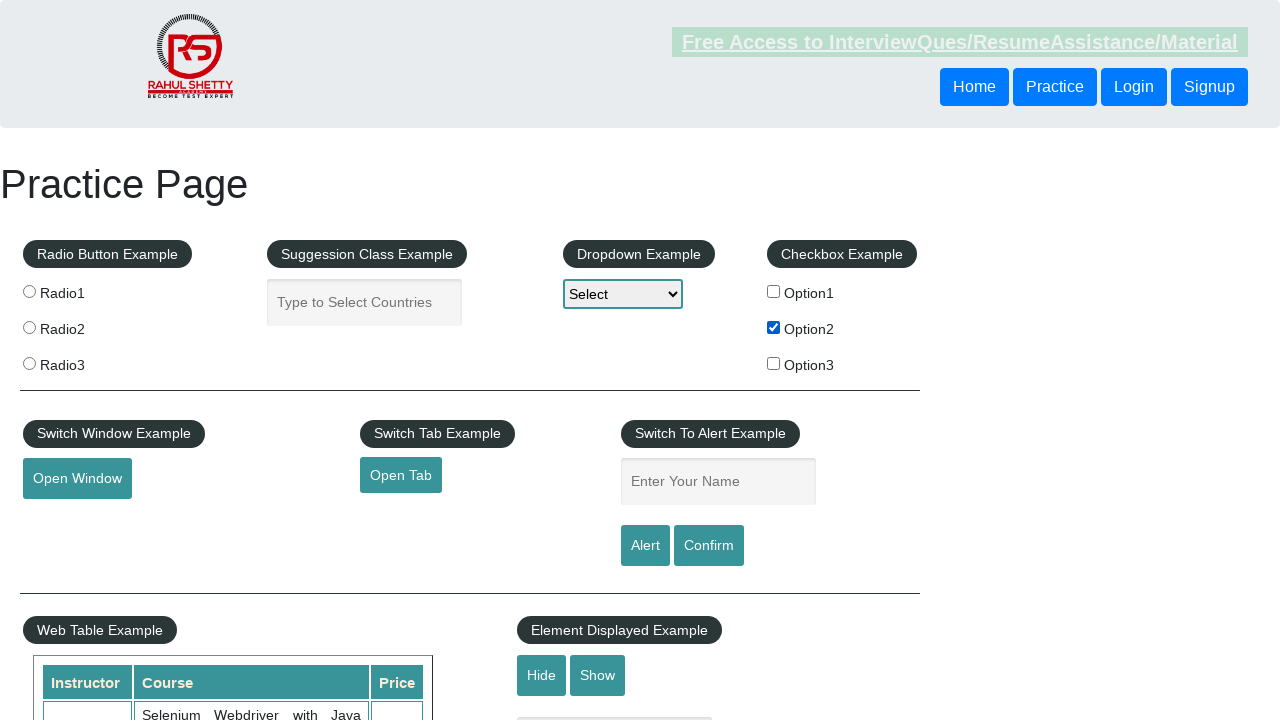

Selected 'option2' from dropdown on #dropdown-class-example
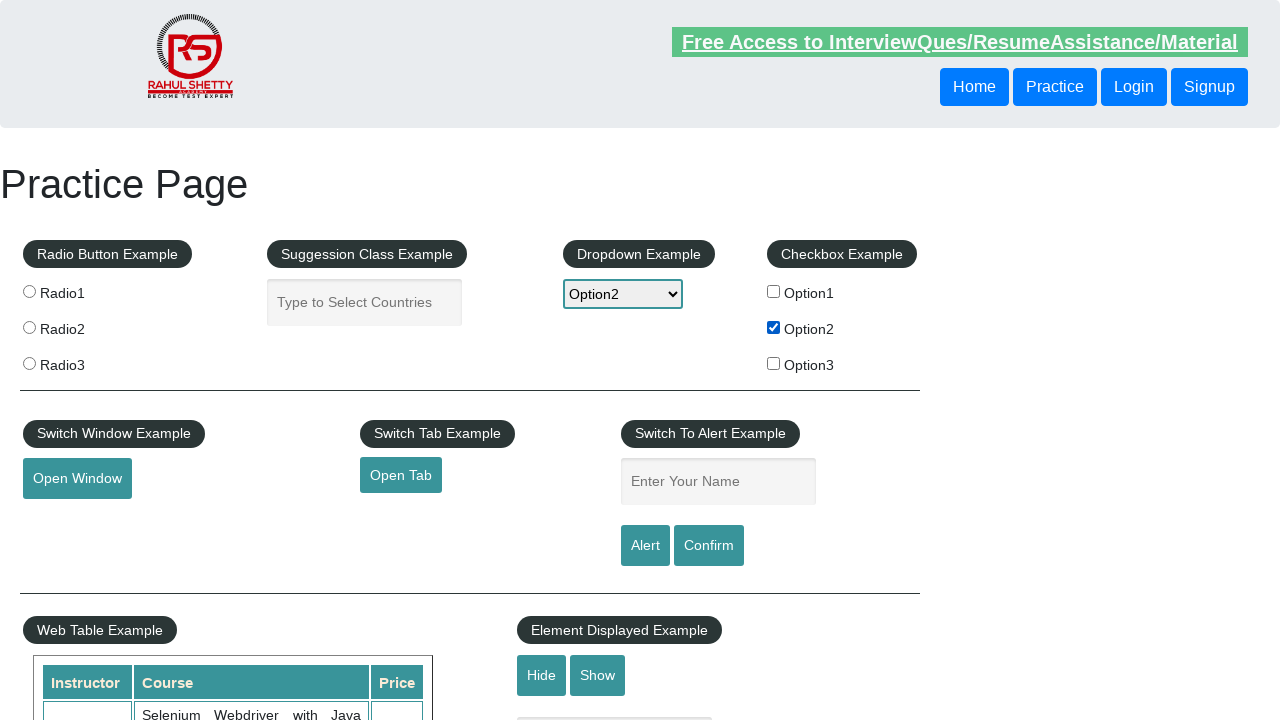

Filled name field with 'option2' on #name
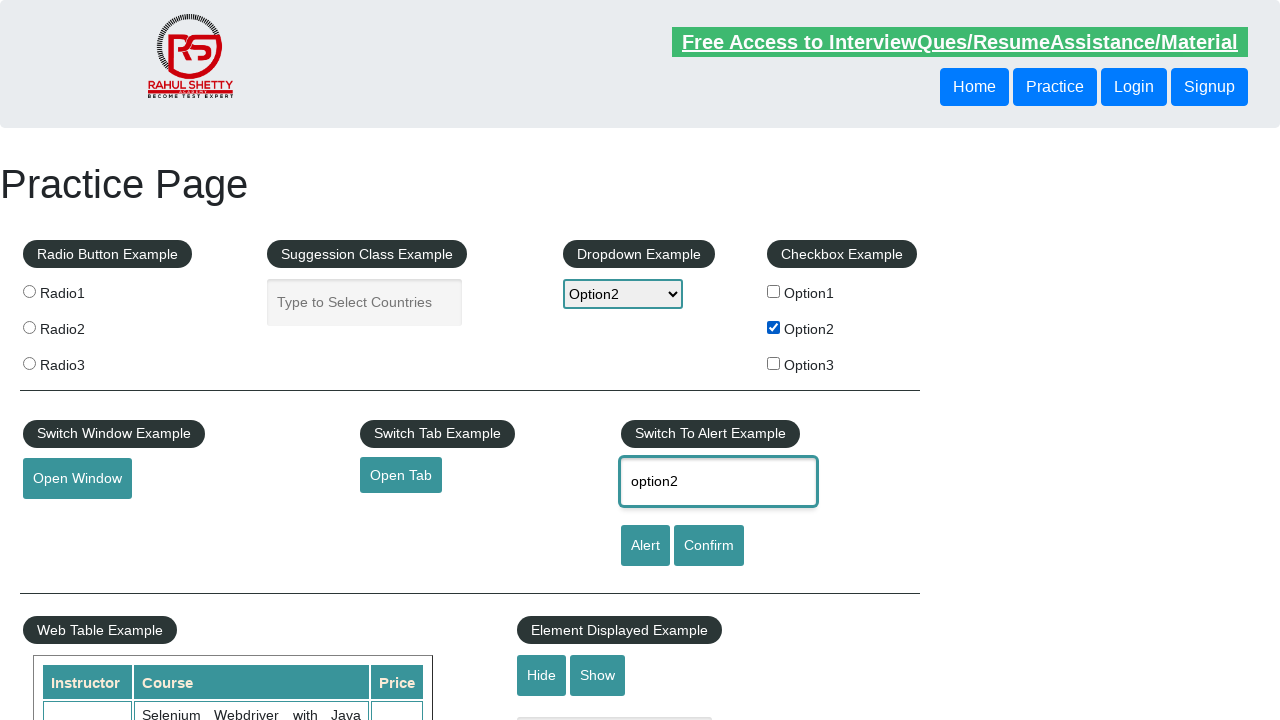

Clicked confirm button at (709, 546) on #confirmbtn
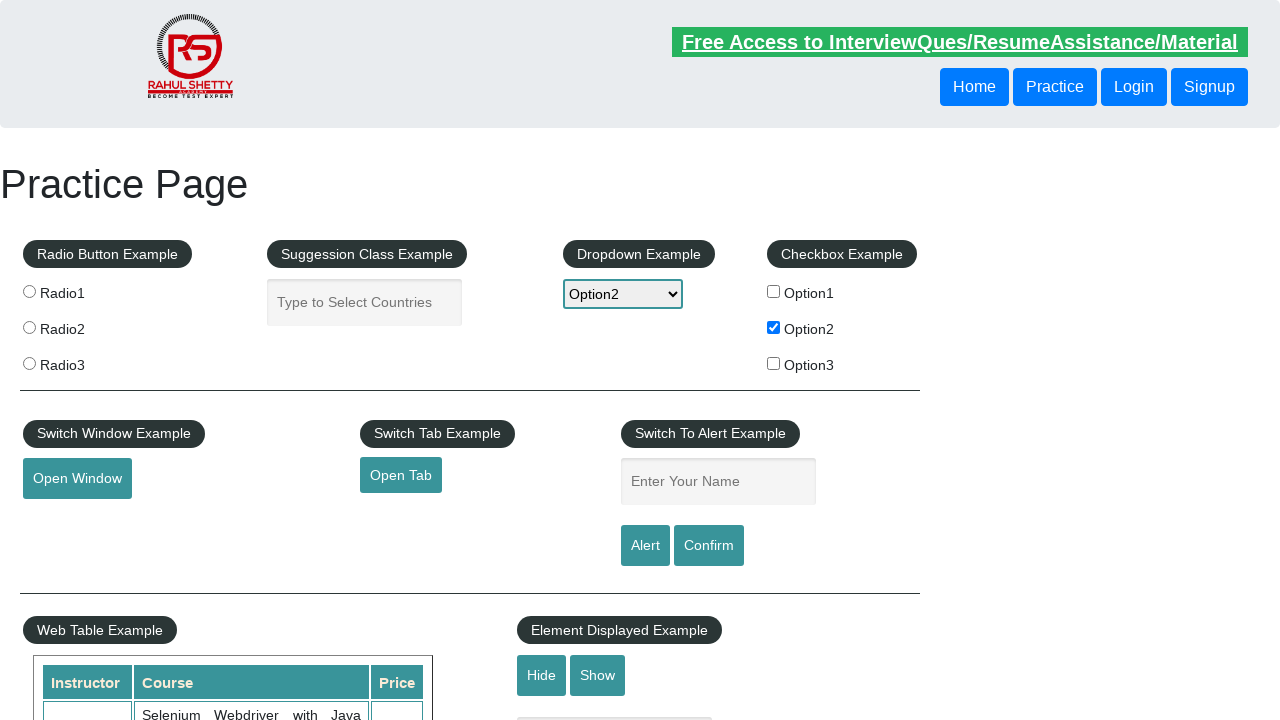

Alert dialog handled - accepted if message contains 'option2', dismissed otherwise
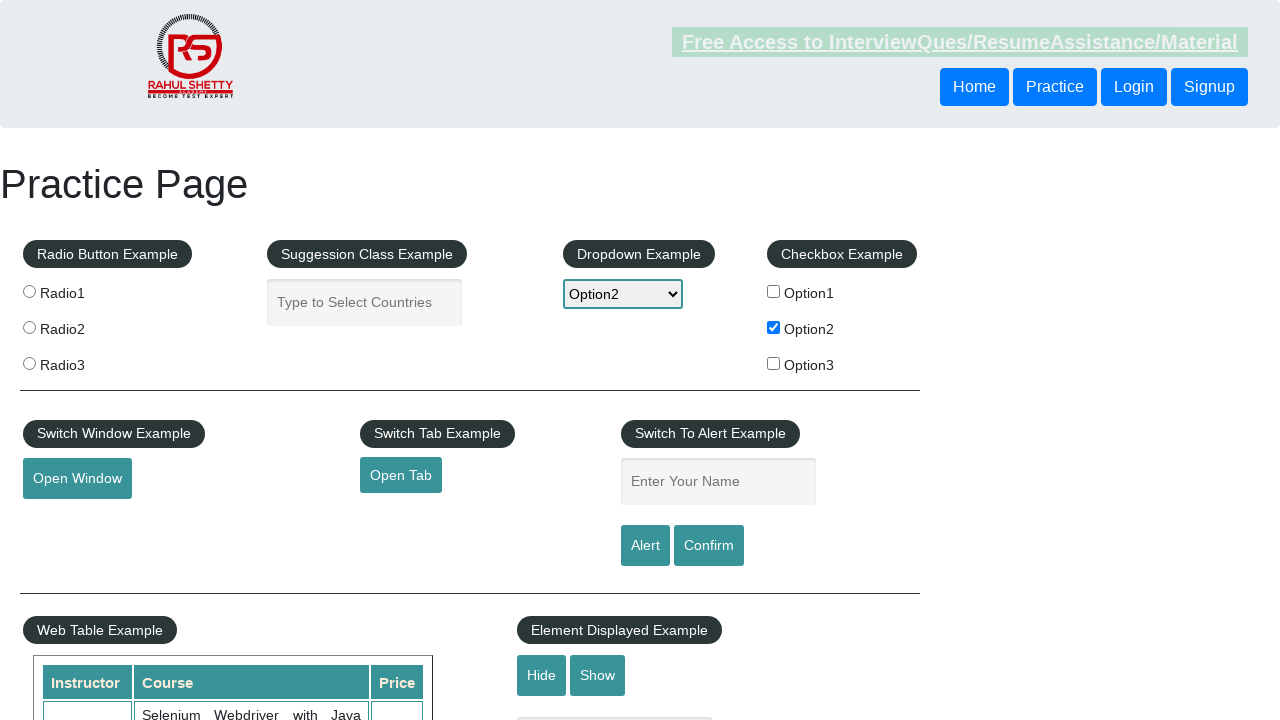

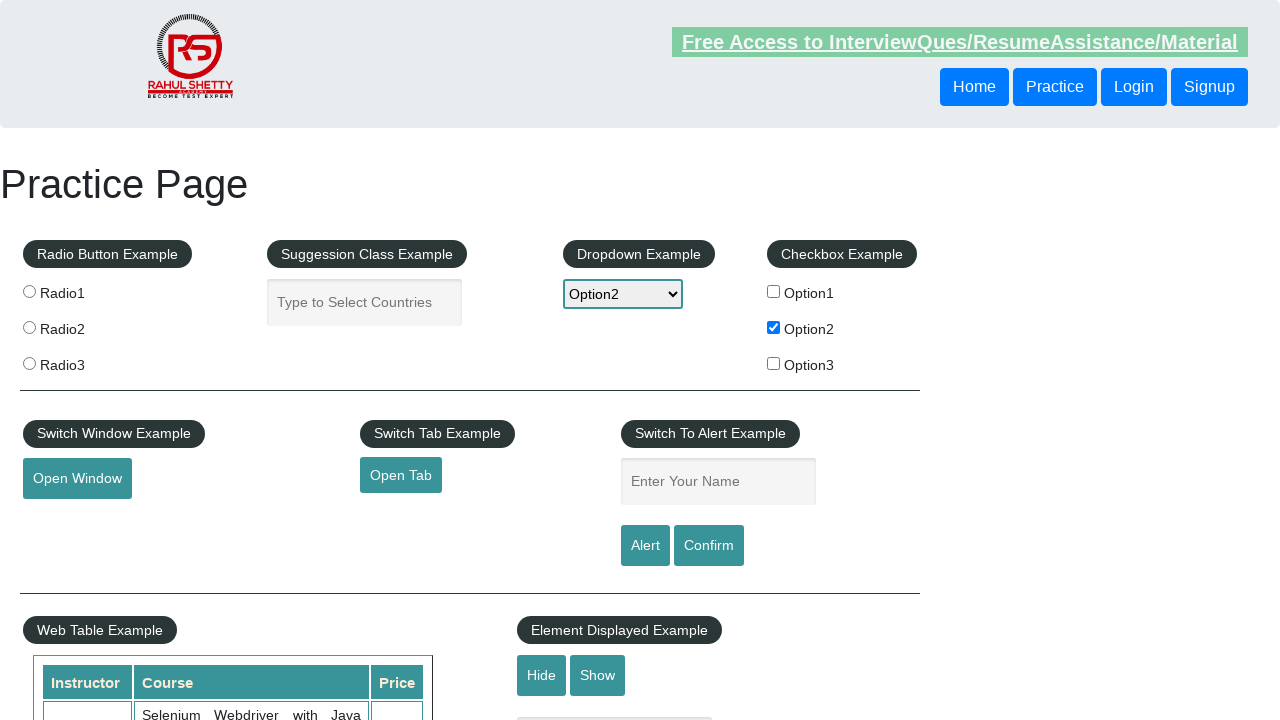